Tests clicking on the Metallurg Mg team logo and verifying navigation to the team's page, then returning back

Starting URL: https://m.sport-express.ru/hockey/L/matchcenter/116730/

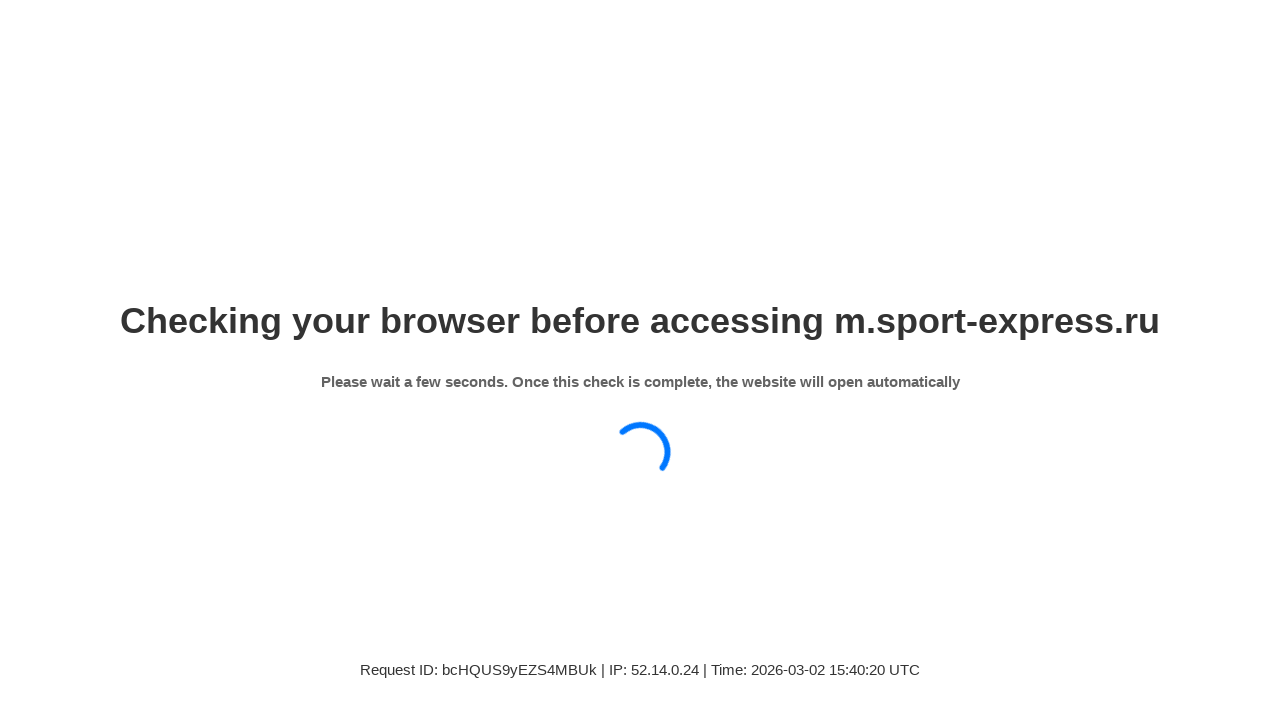

Clicked on Metallurg Mg team logo at (1222, 224) on xpath=//div[@class='sp-matchcenter-board-team-details__logo-inner']//img[@title=
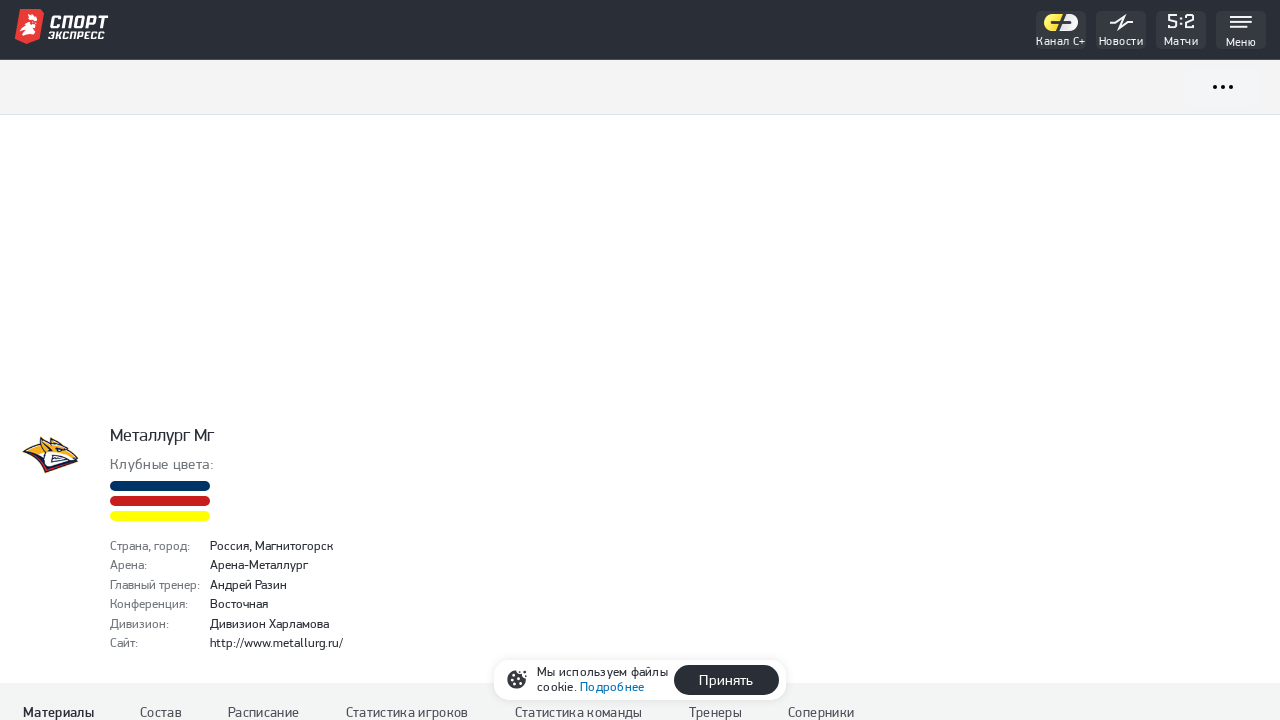

Verified navigation to Metallurg Mg team page
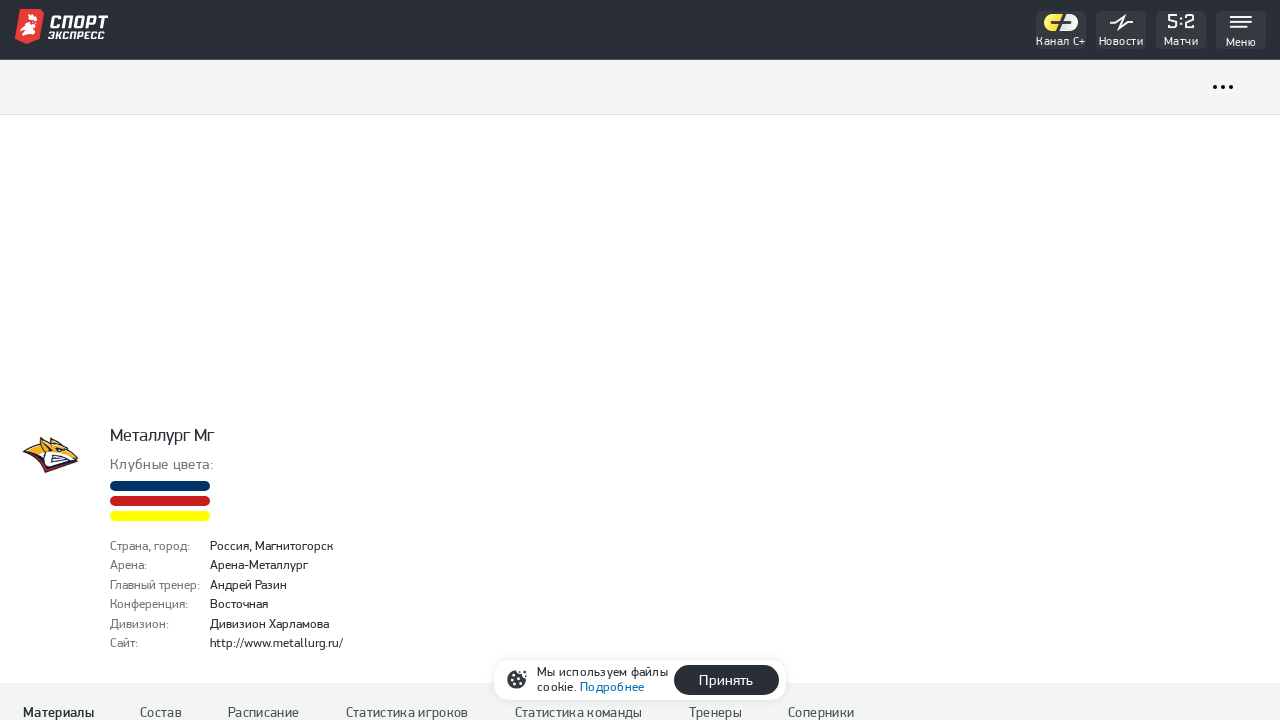

Navigated back to match center page
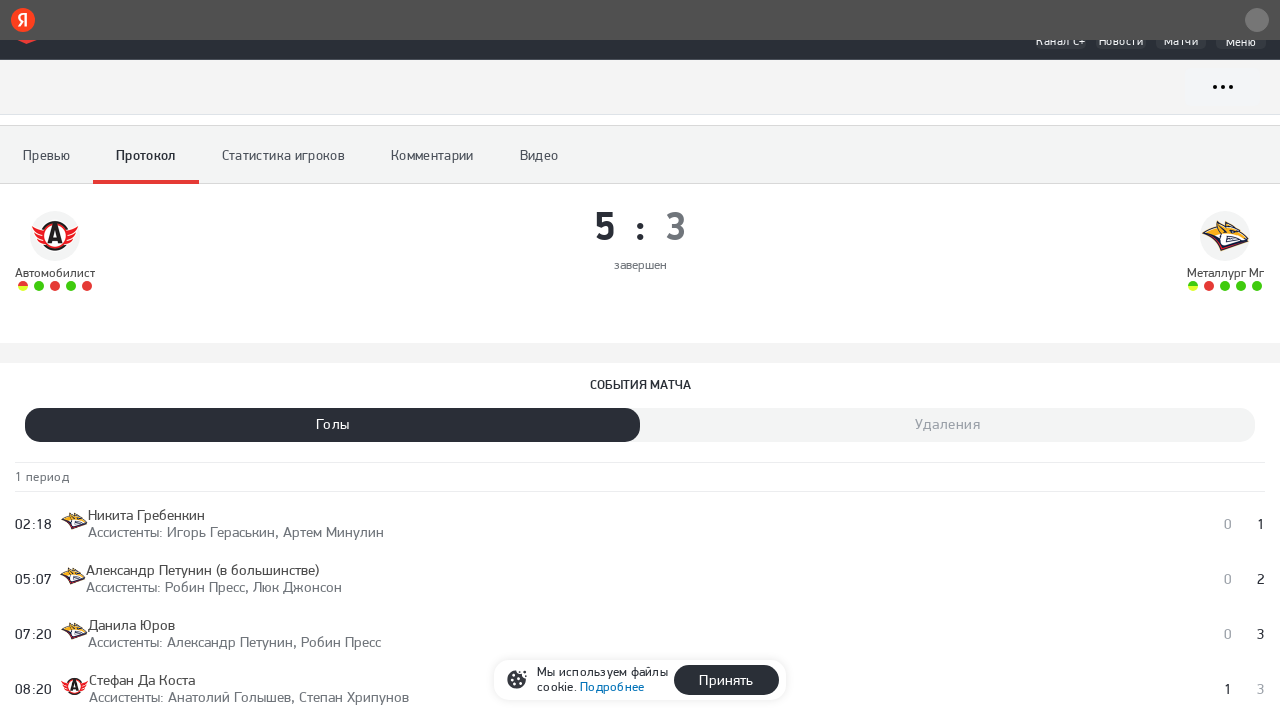

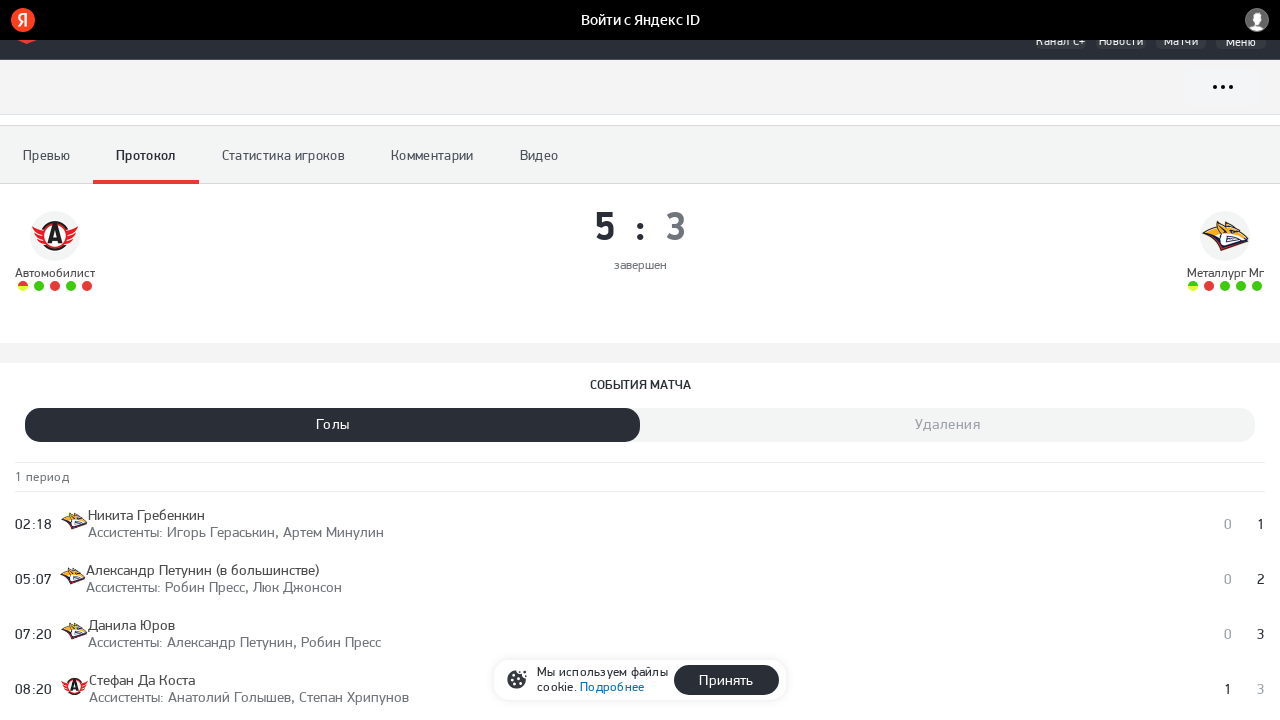